Handles JavaScript alert dialogs by switching to iframe, triggering an alert, and accepting it

Starting URL: https://www.w3schools.com/js/tryit.asp?filename=tryjs_alert

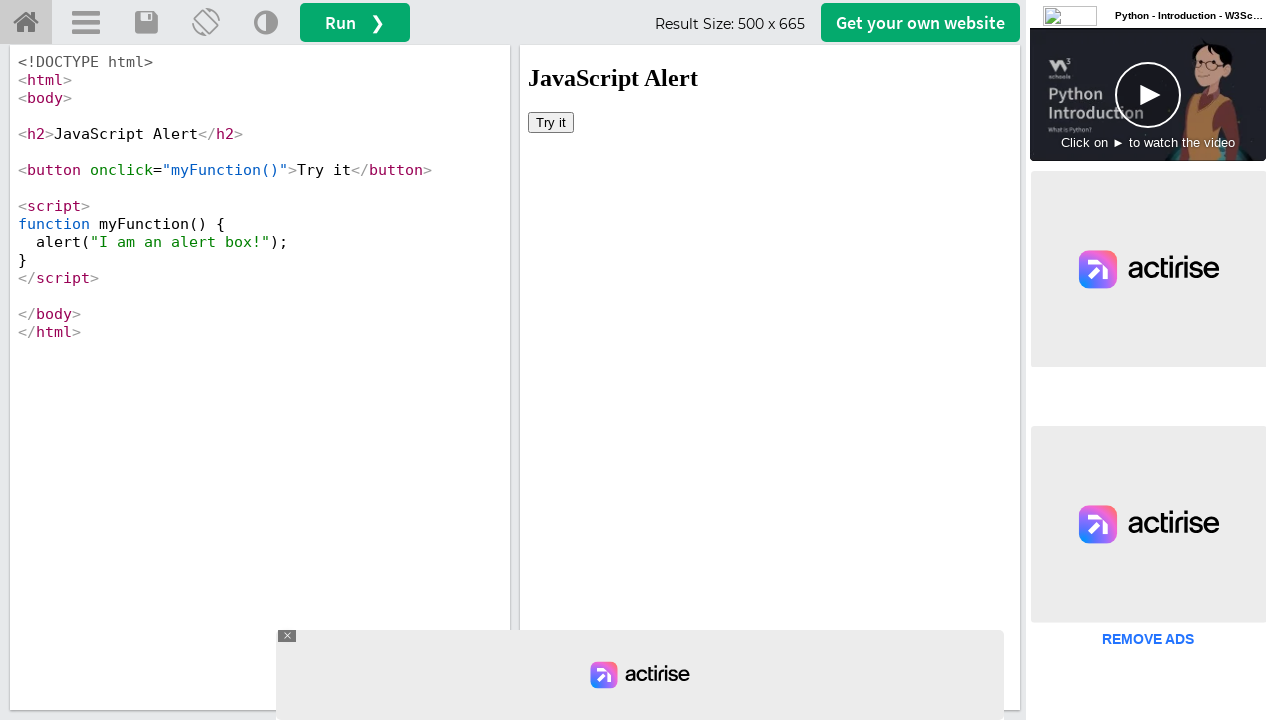

Located iframe with ID 'iframeResult'
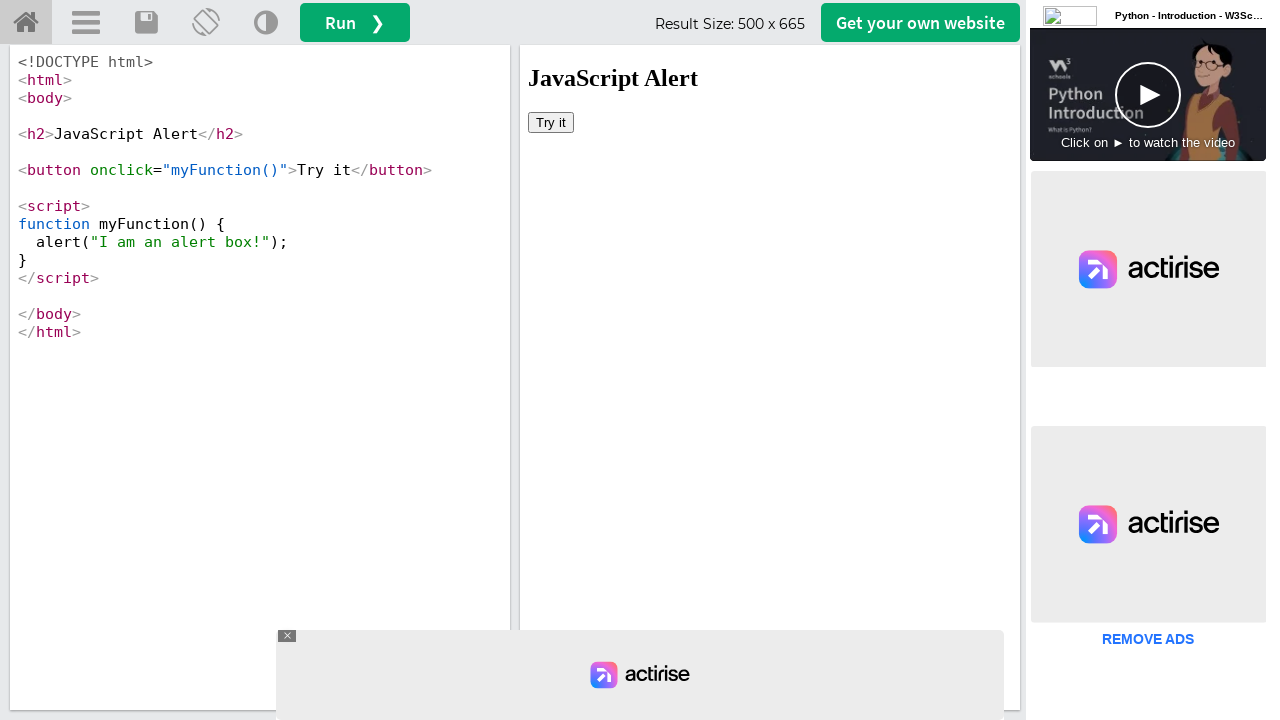

Clicked button in iframe to trigger alert dialog at (551, 122) on #iframeResult >> internal:control=enter-frame >> button
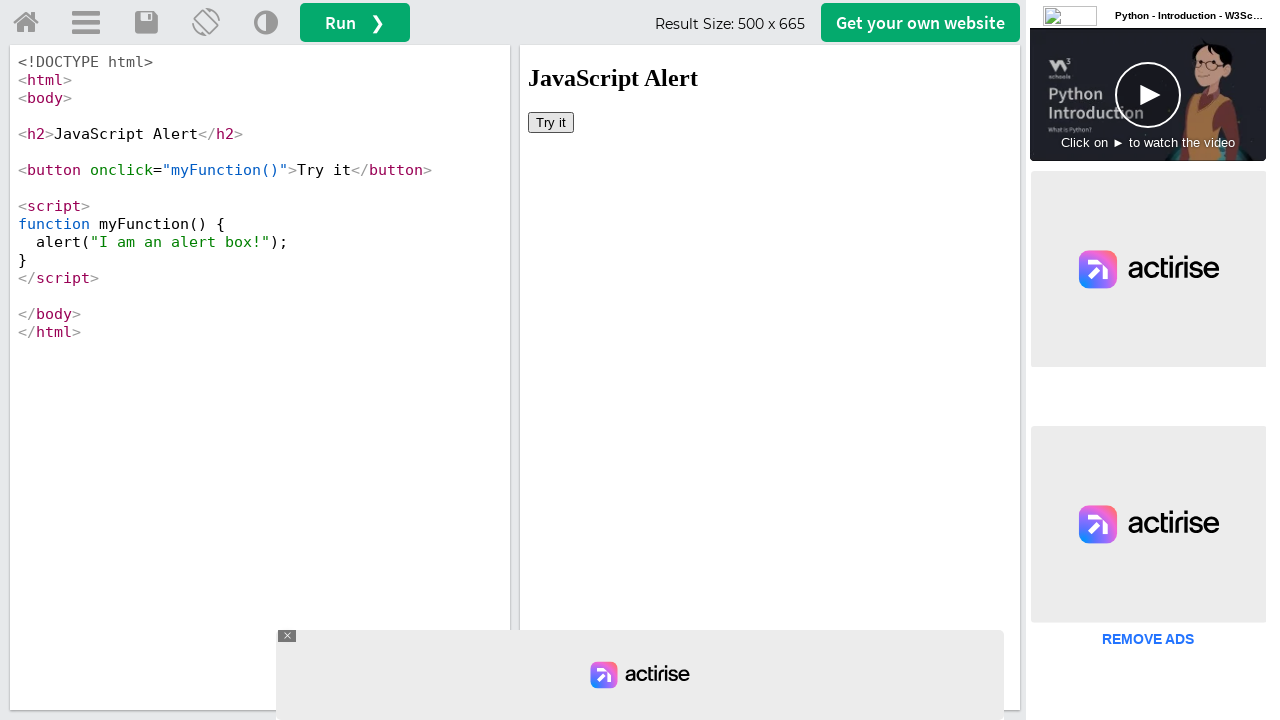

Set up dialog event listener to accept alerts
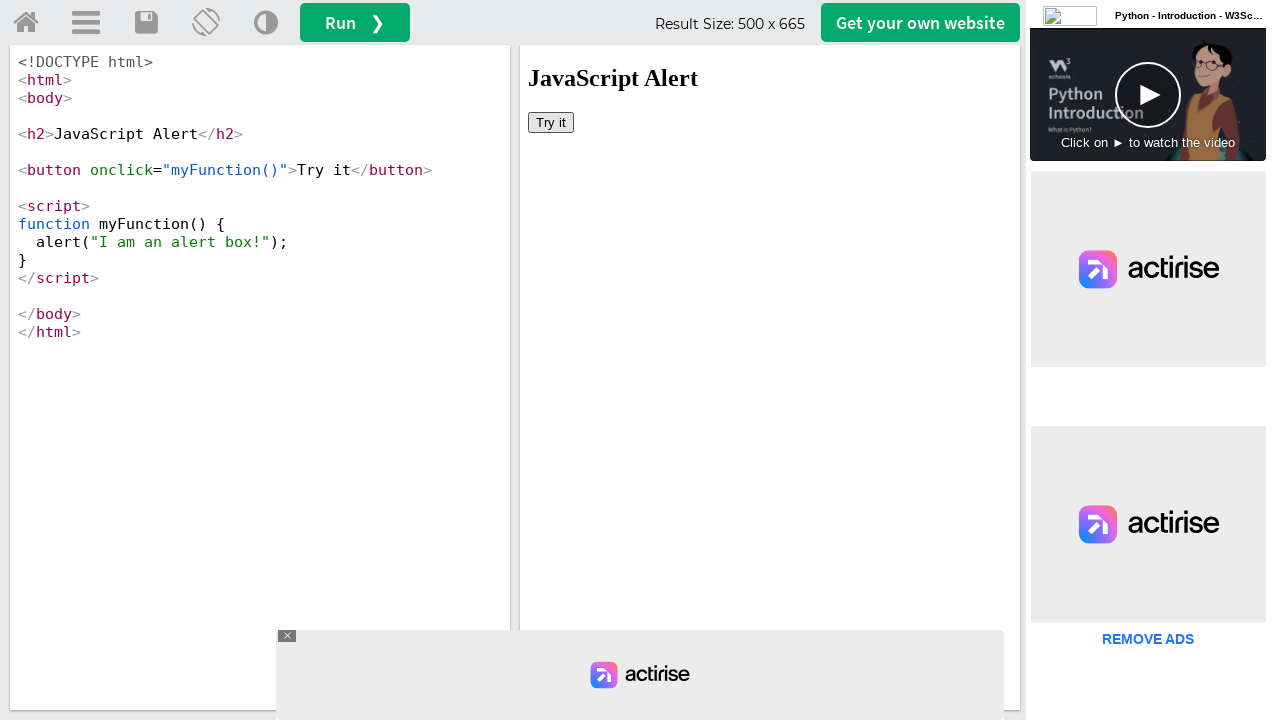

Waited 3 seconds for alert to be processed
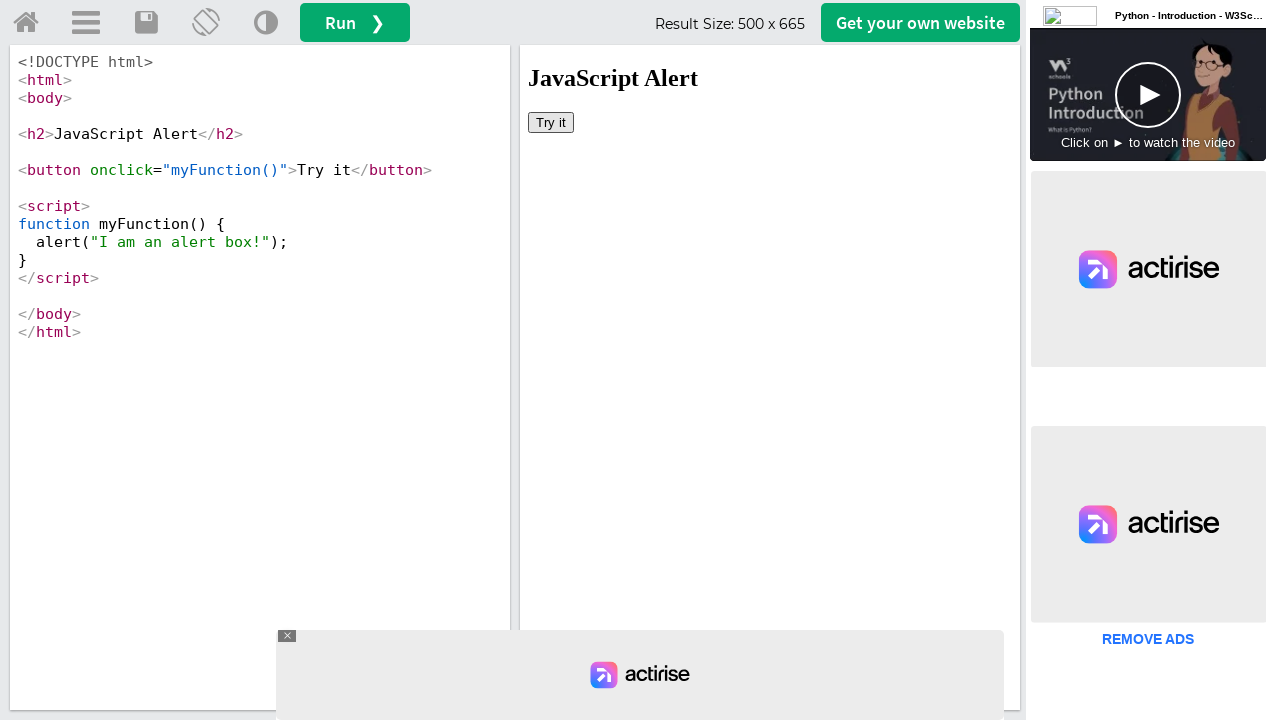

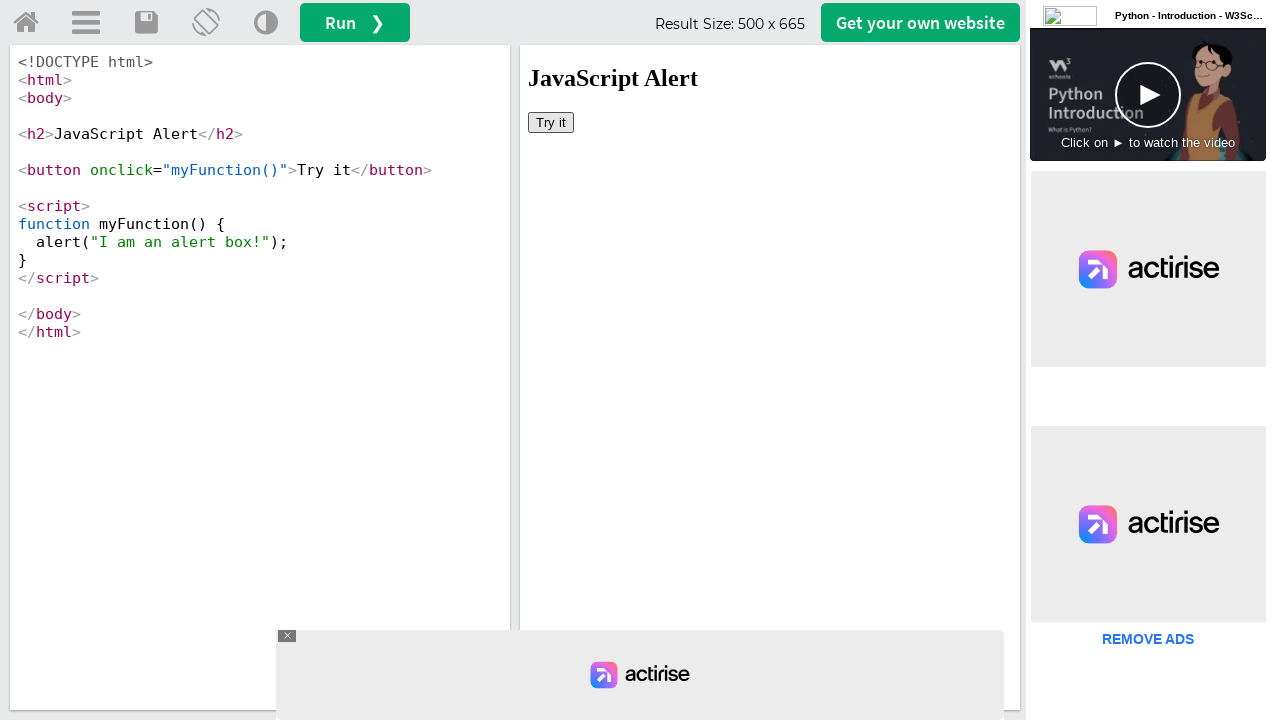